Tests the search functionality on python.org by searching for "pycon" and verifying results are returned

Starting URL: http://www.python.org

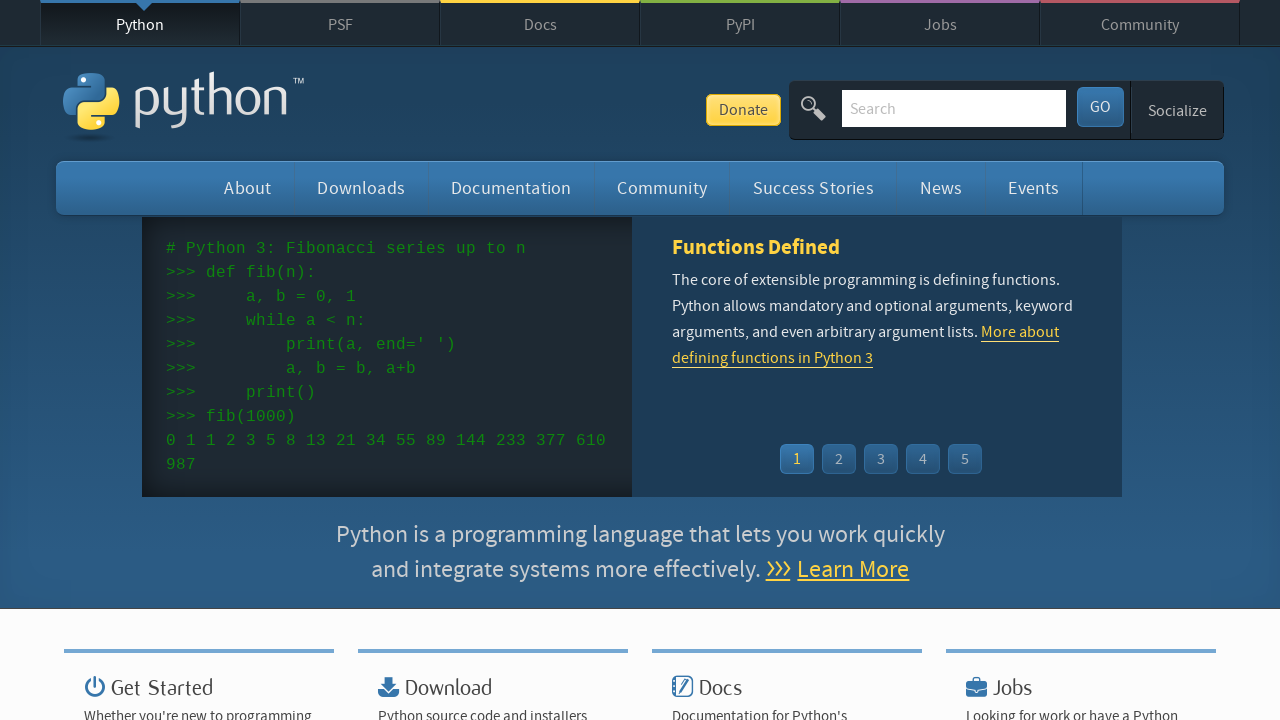

Located search input field by name 'q'
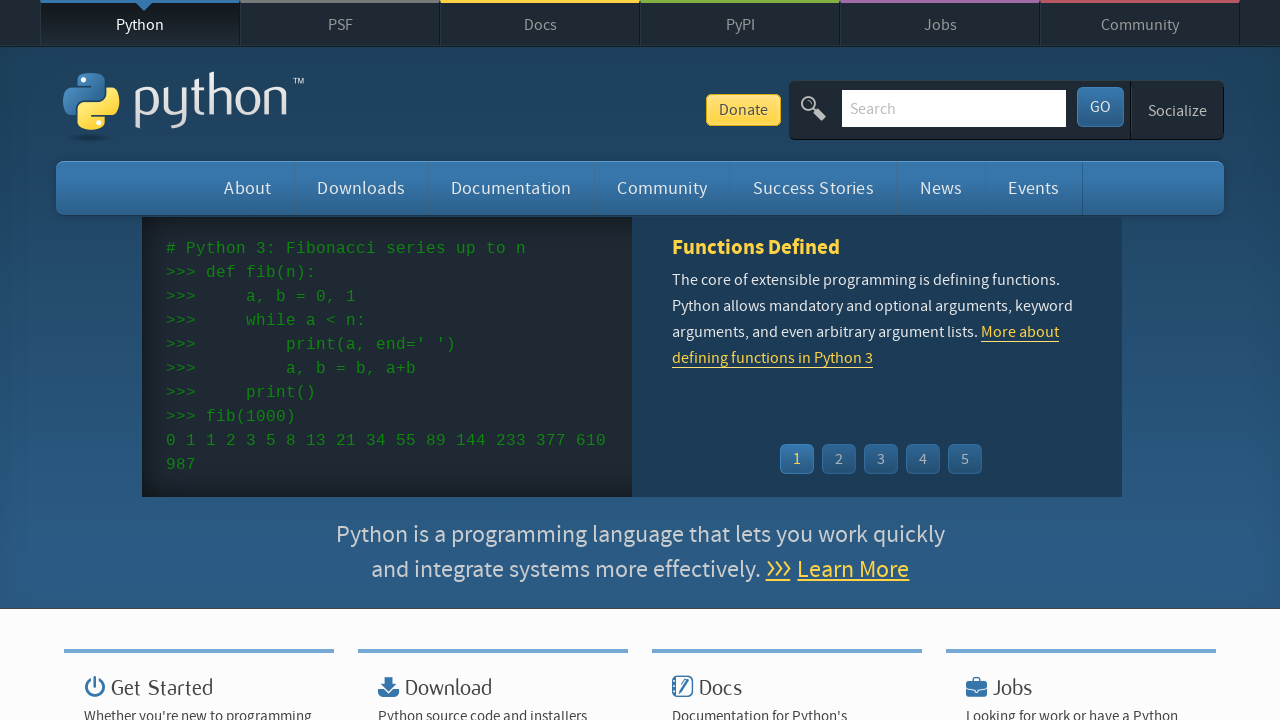

Filled search box with 'pycon' on input[name='q']
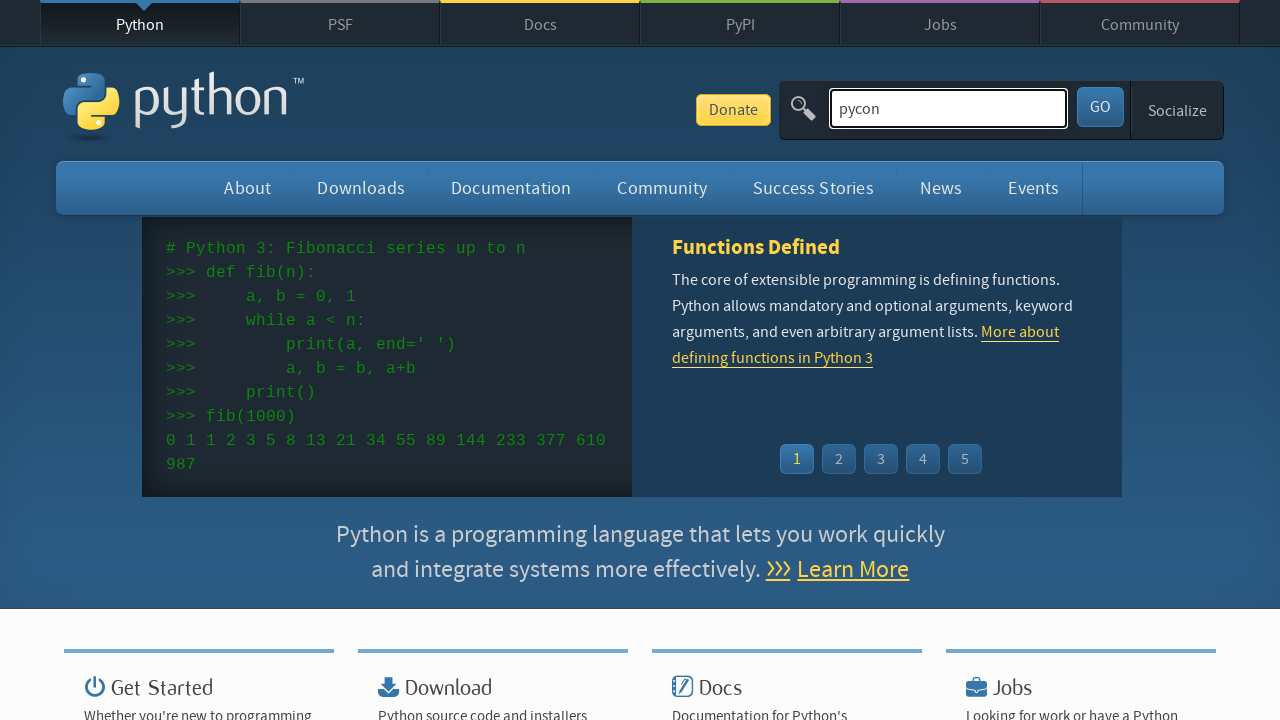

Pressed Enter to submit search query on input[name='q']
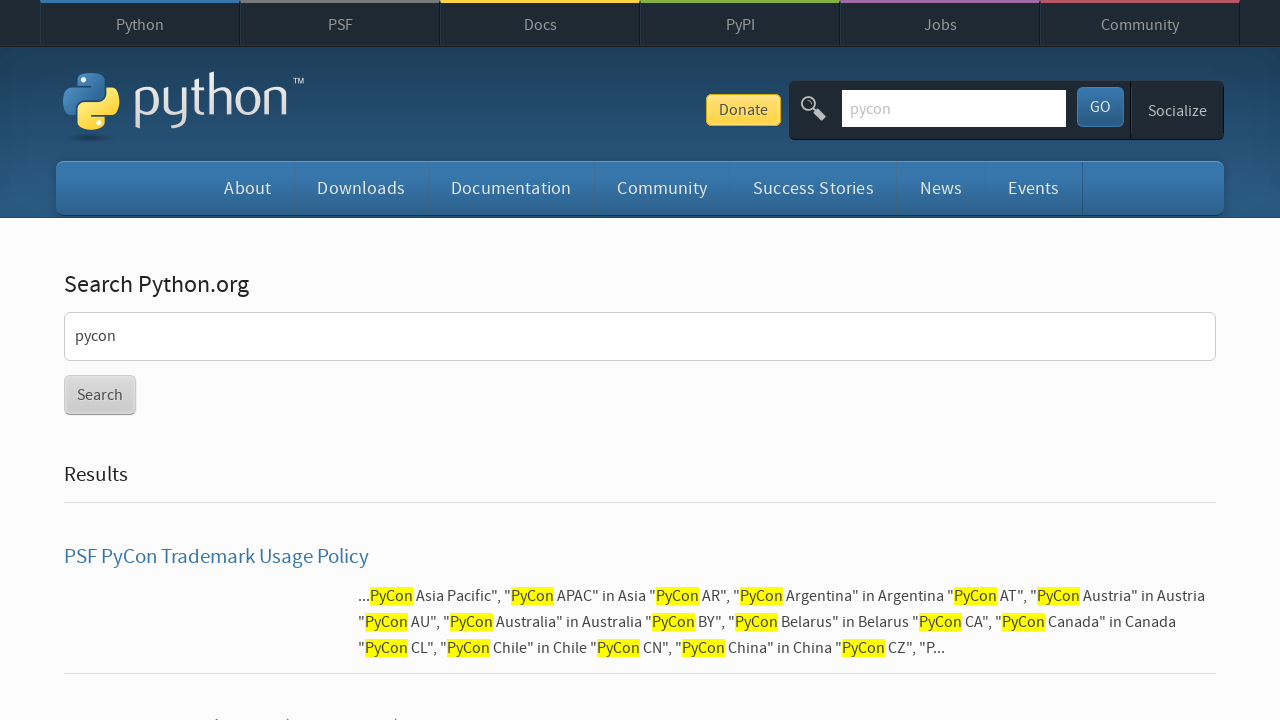

Waited for page to reach networkidle load state
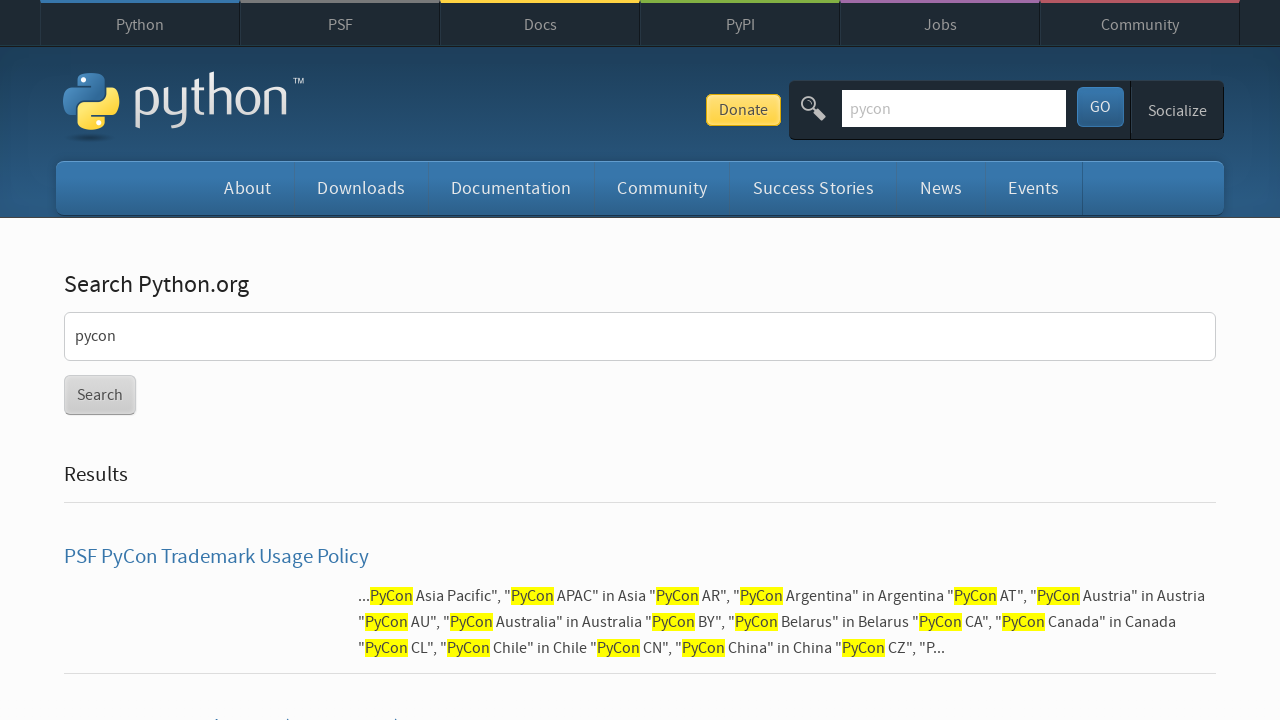

Verified that search returned results (no 'No results found.' message)
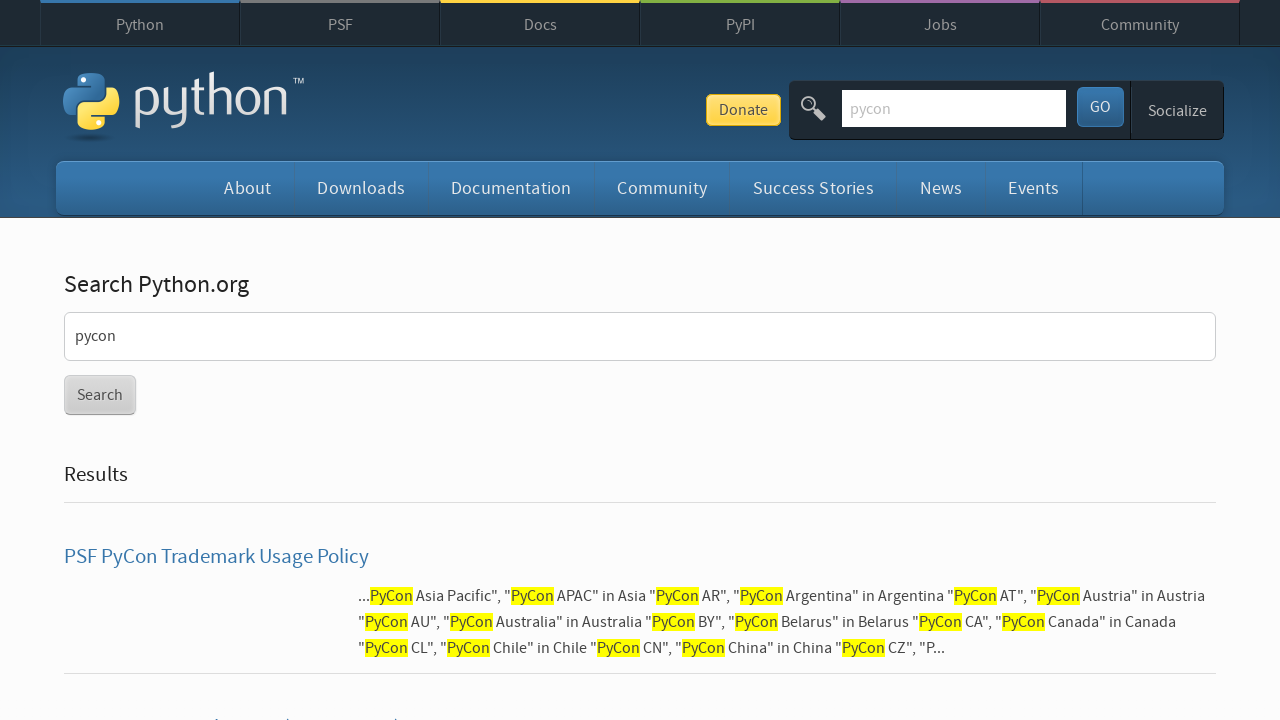

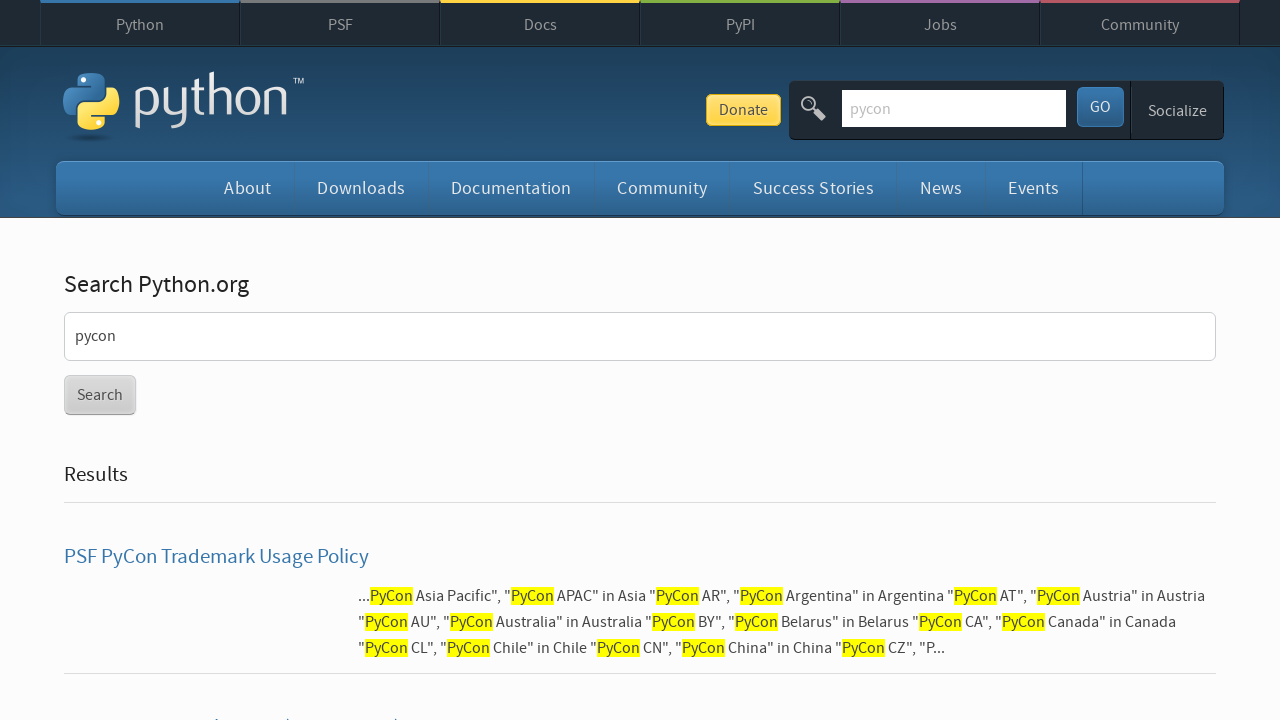